Tests form interactions on an automation practice page by clicking a radio button, checking a checkbox, selecting a dropdown option, and entering text in an autocomplete field

Starting URL: https://rahulshettyacademy.com/AutomationPractice/

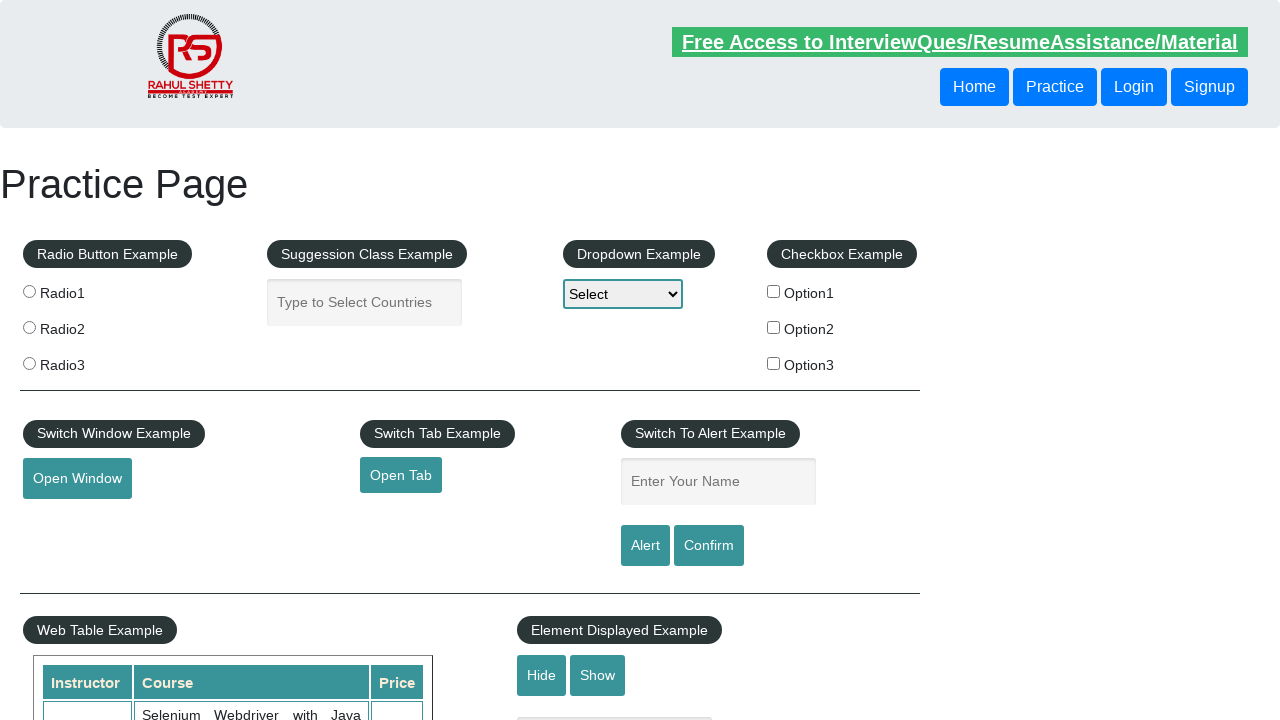

Clicked radio button 'radio3' at (29, 363) on input[value='radio3']
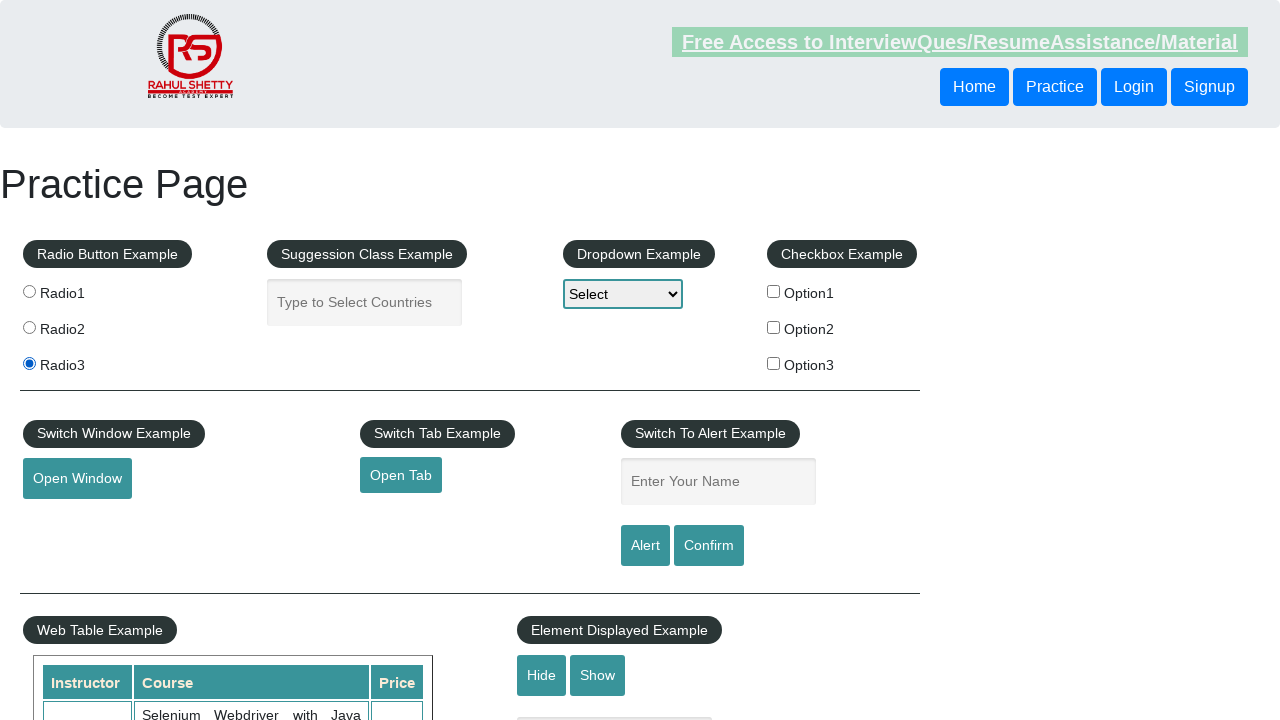

Checked checkbox option 2 at (774, 327) on #checkBoxOption2
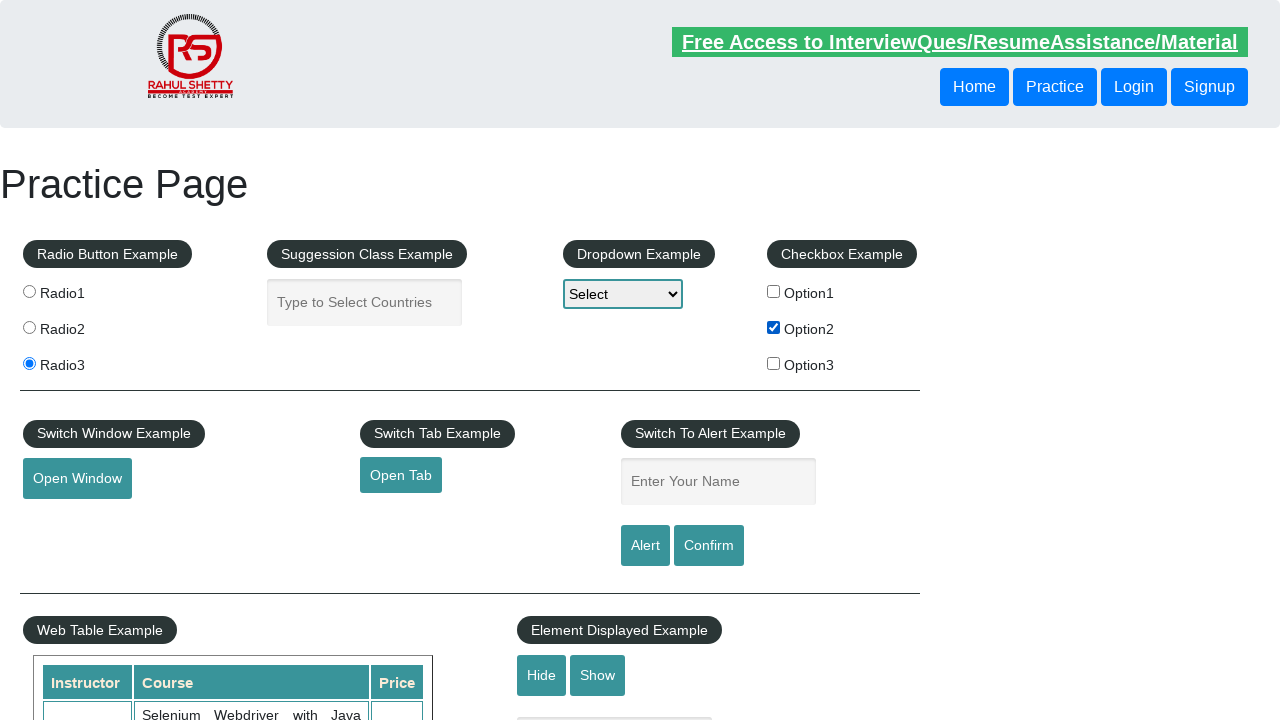

Selected 'option2' from dropdown on select[name='dropdown-class-example']
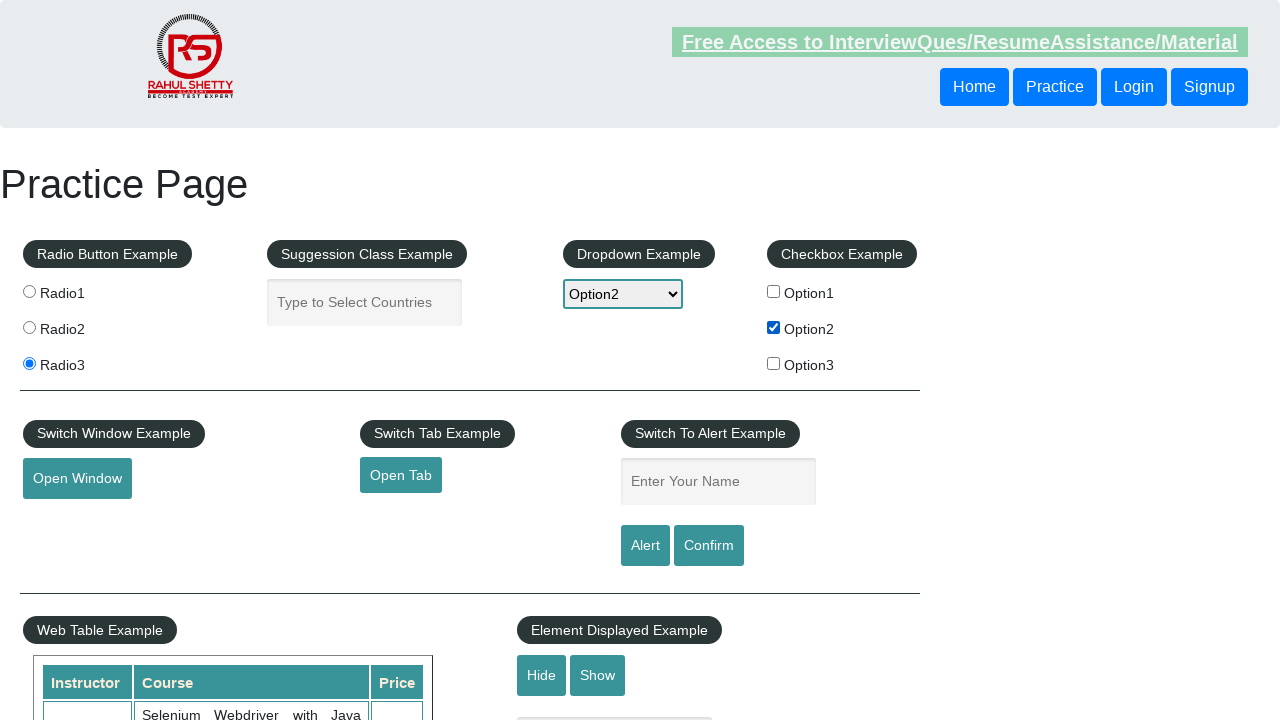

Entered 'India' in autocomplete field on #autocomplete
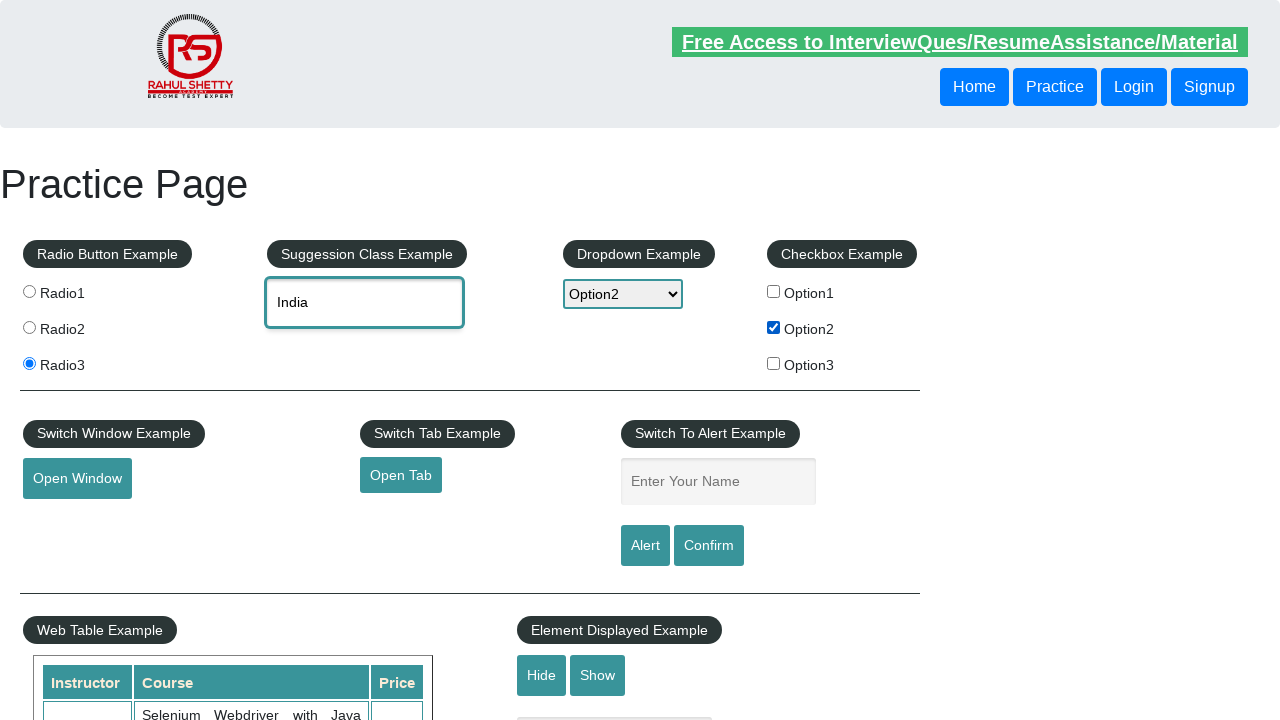

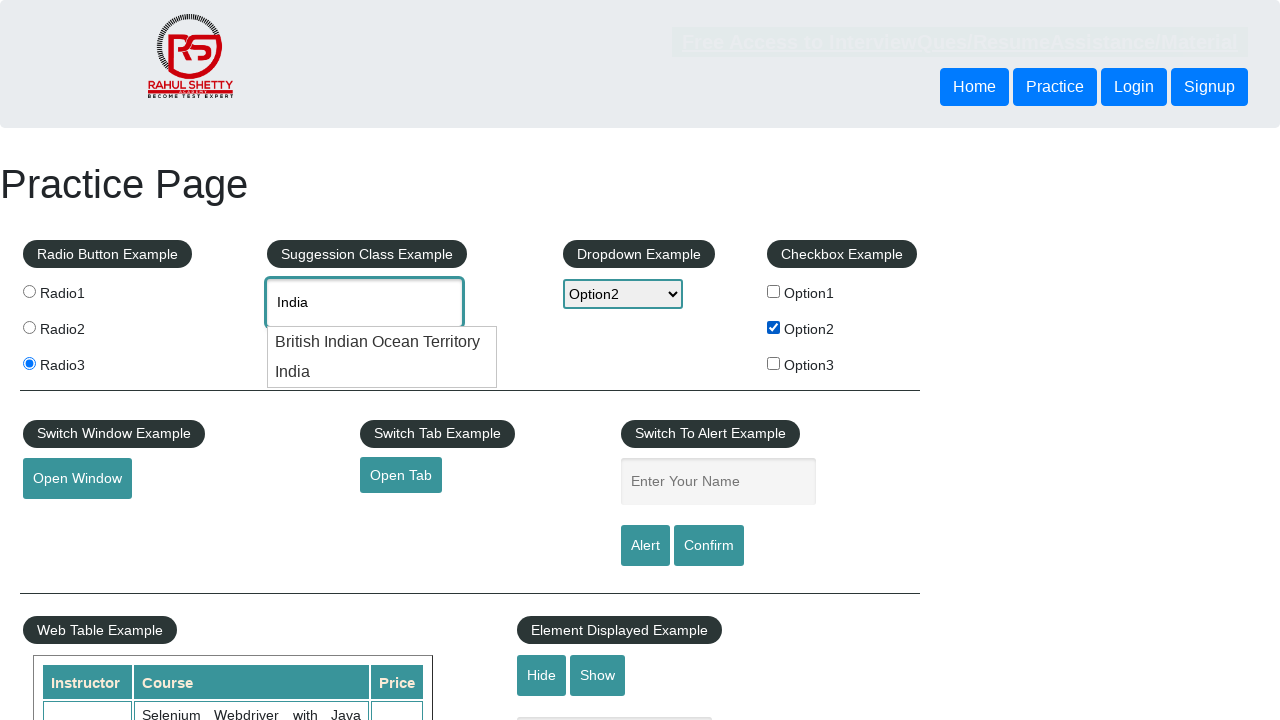